Navigates to Spotify website (with typo in URL). This is a simple navigation test with no additional actions.

Starting URL: https://www.spotfy.com/

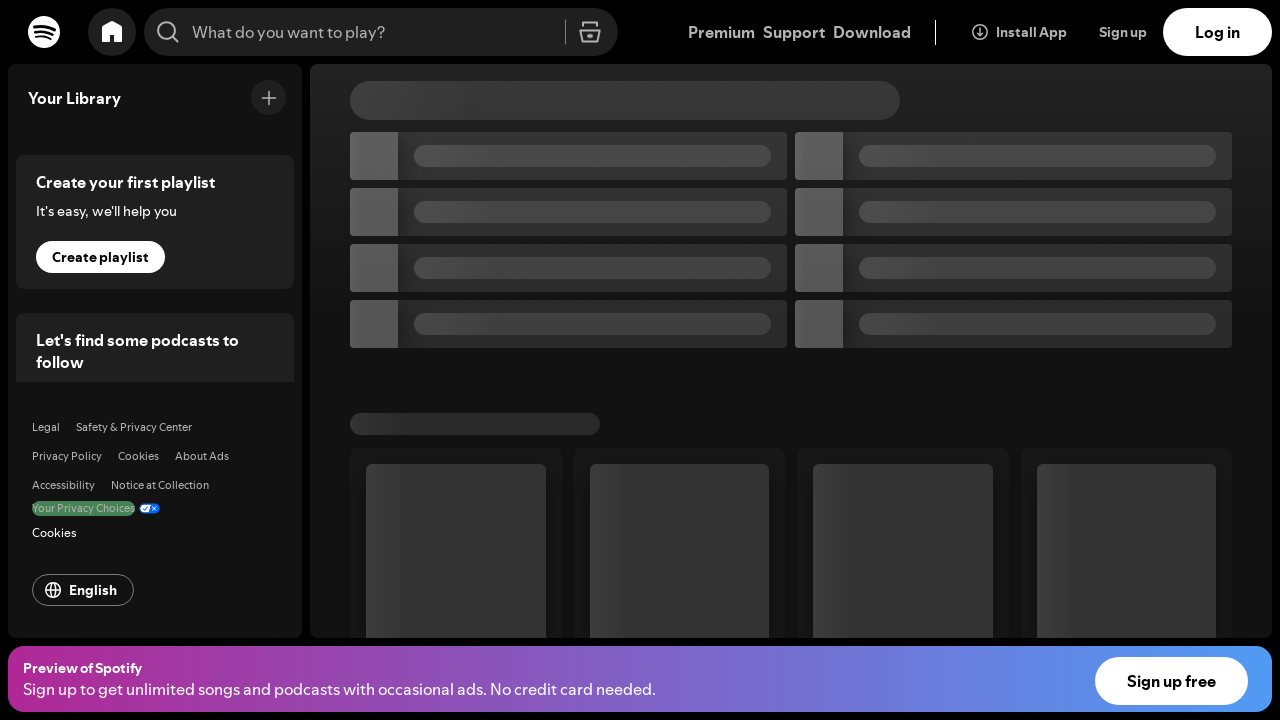

Page loaded - DOM content fully rendered after navigating to https://www.spotfy.com/
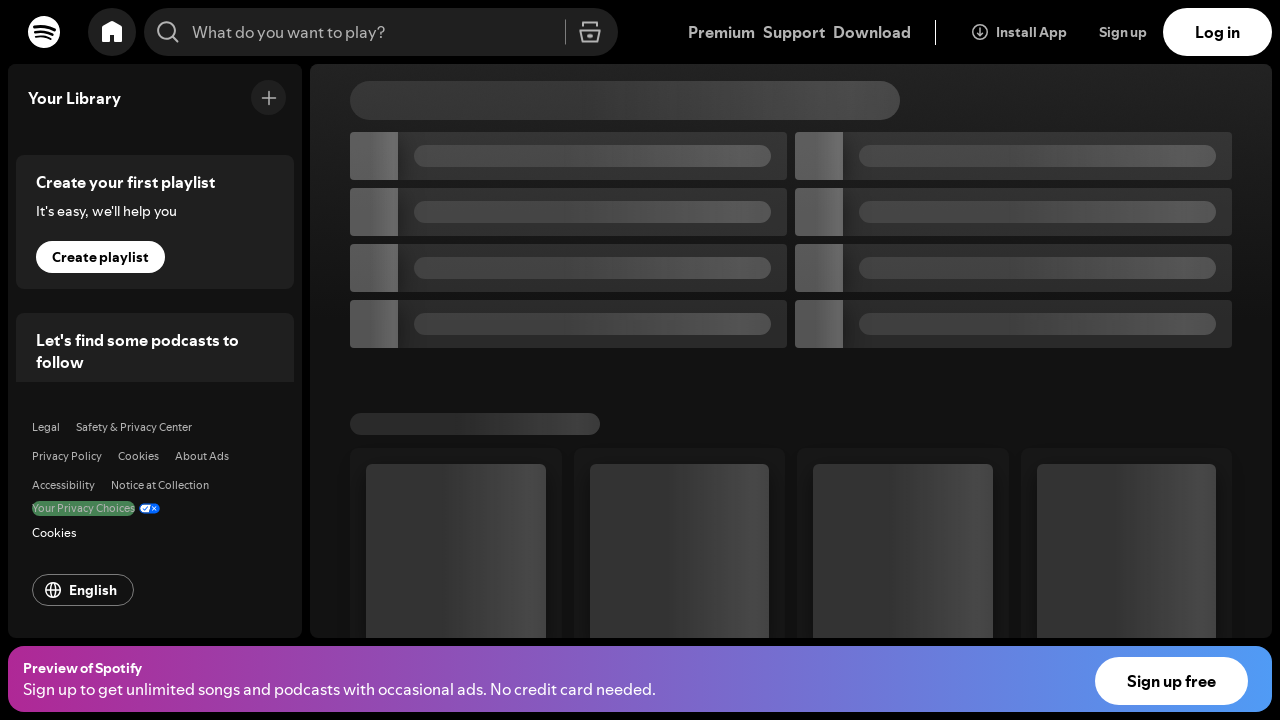

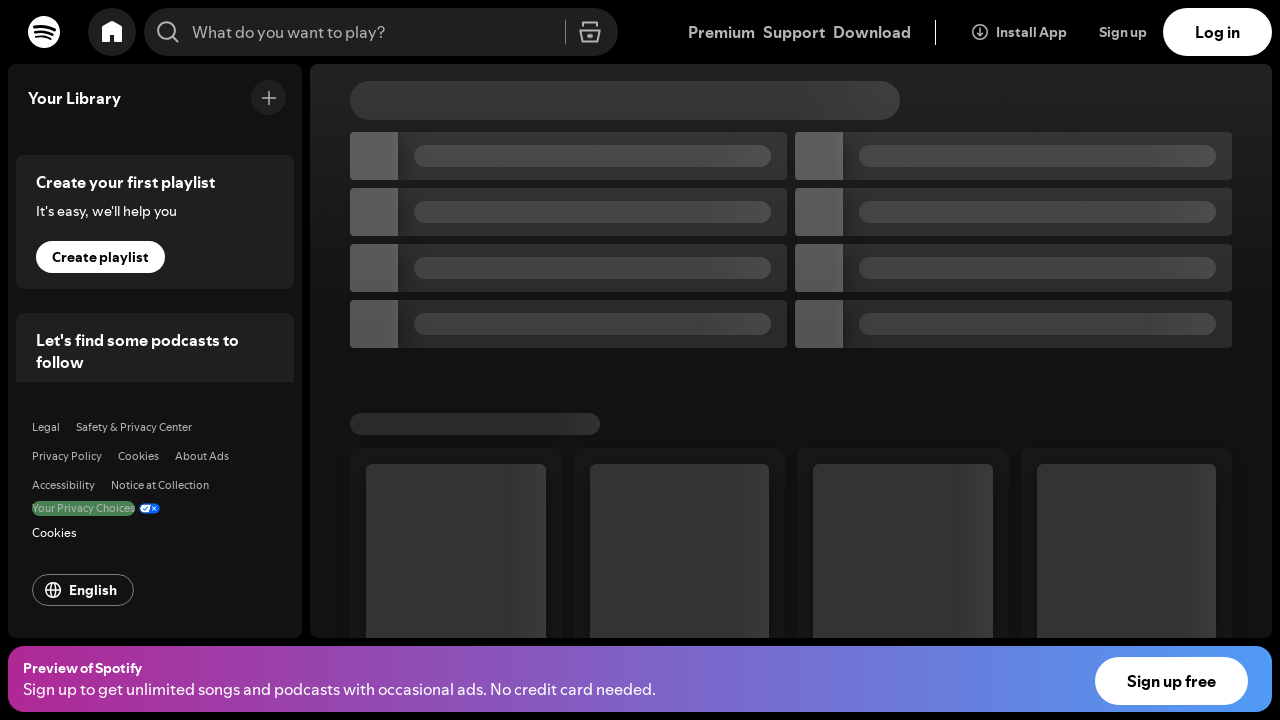